Tests a JavaScript prompt dialog by clicking a button, entering text into the prompt, accepting it, and verifying the entered text is displayed in the result.

Starting URL: https://the-internet.herokuapp.com/javascript_alerts

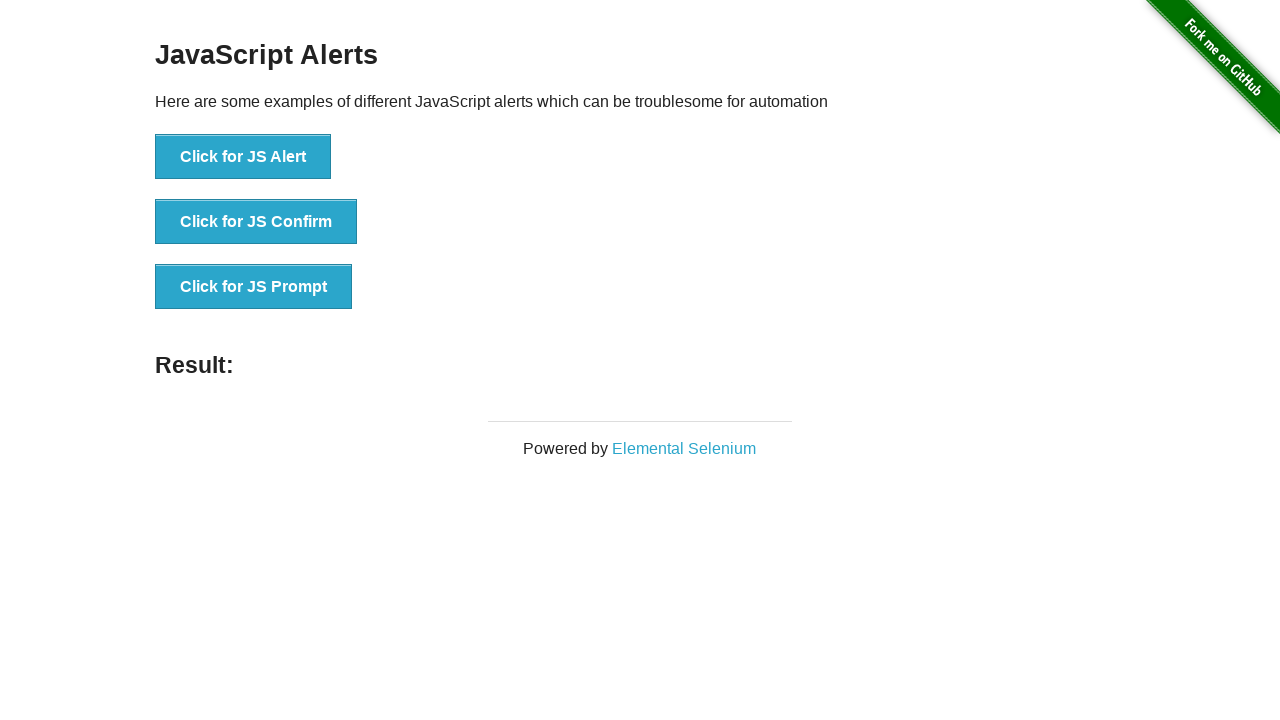

Set up dialog handler to accept prompt with test text
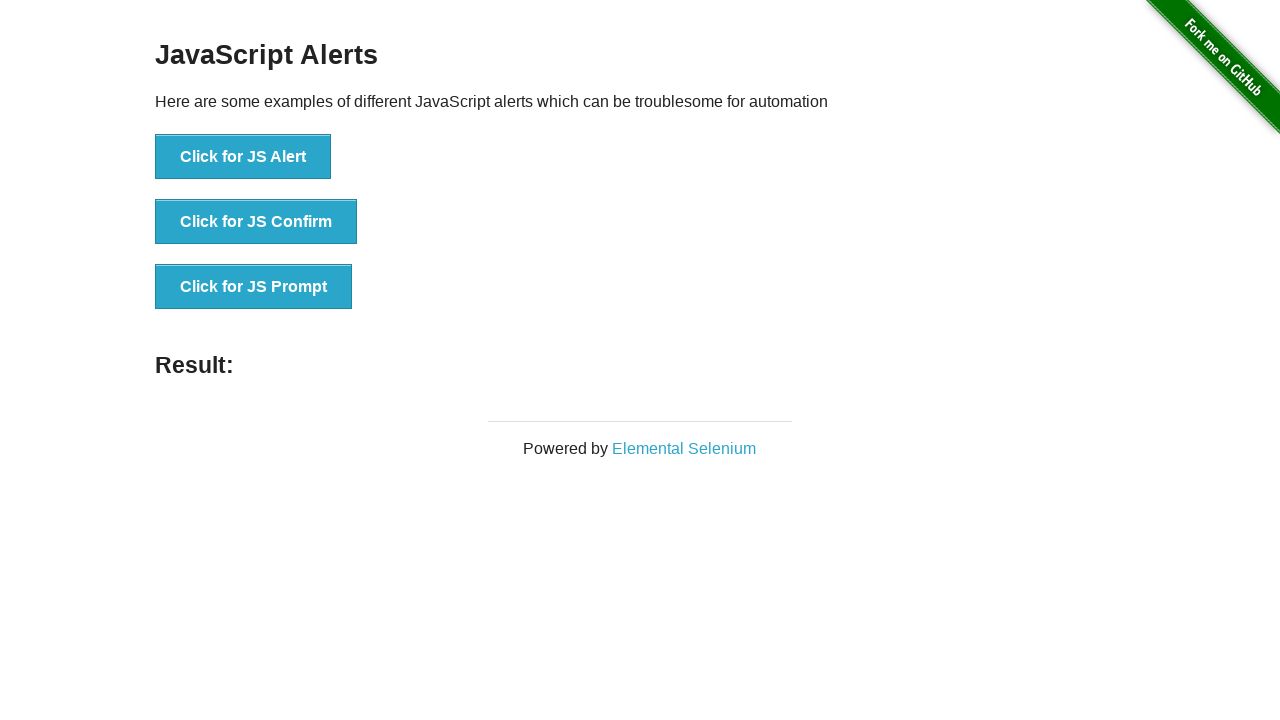

Clicked button to trigger JavaScript prompt dialog at (254, 287) on xpath=//button[text()='Click for JS Prompt']
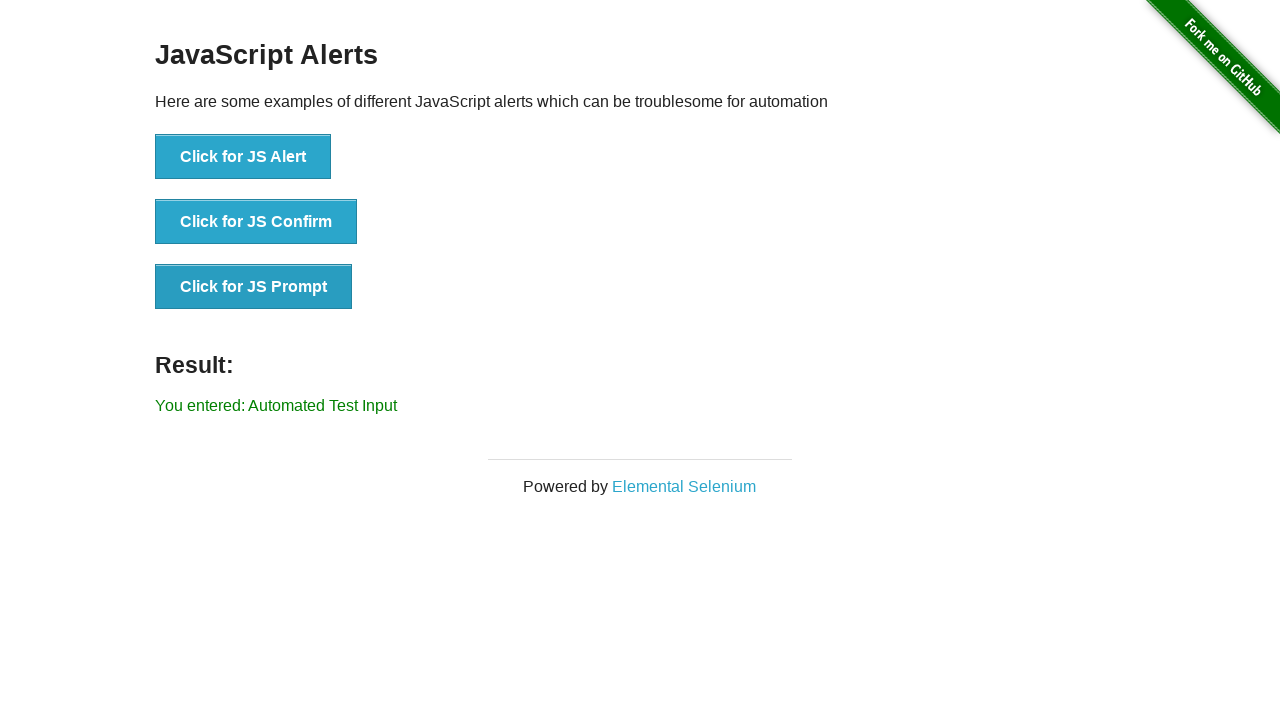

Result element appeared after accepting prompt
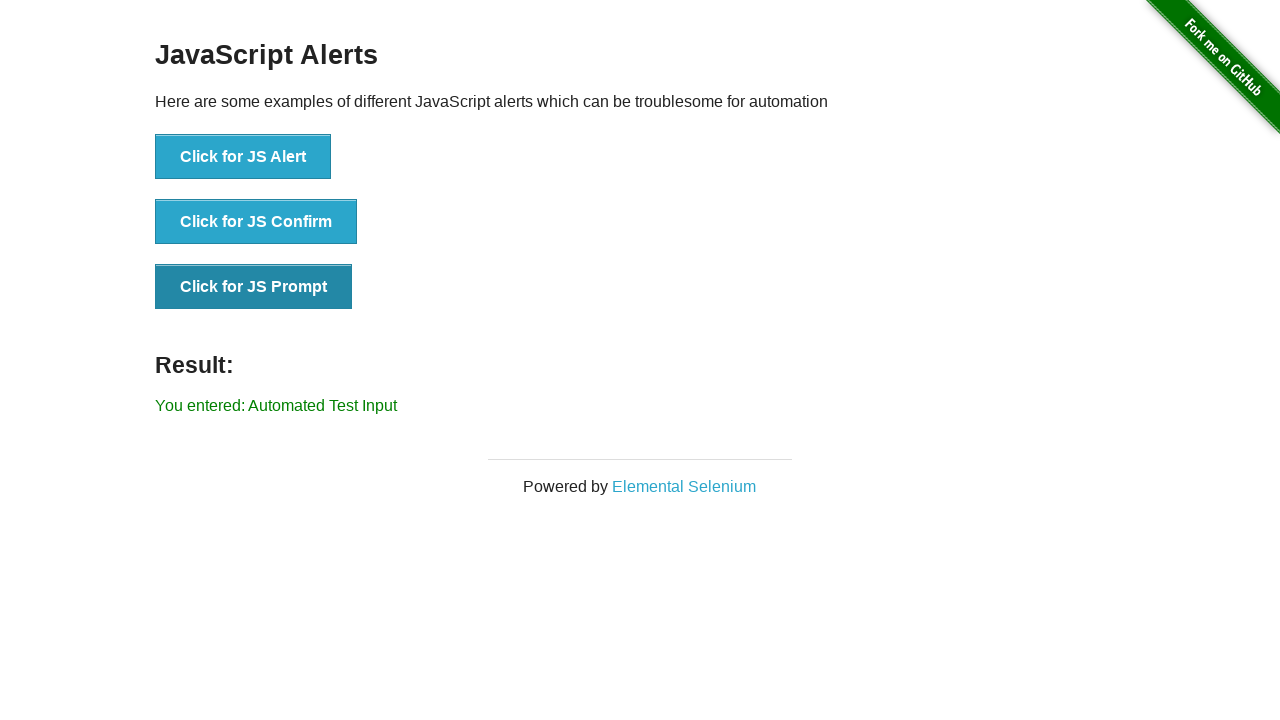

Retrieved result text from page
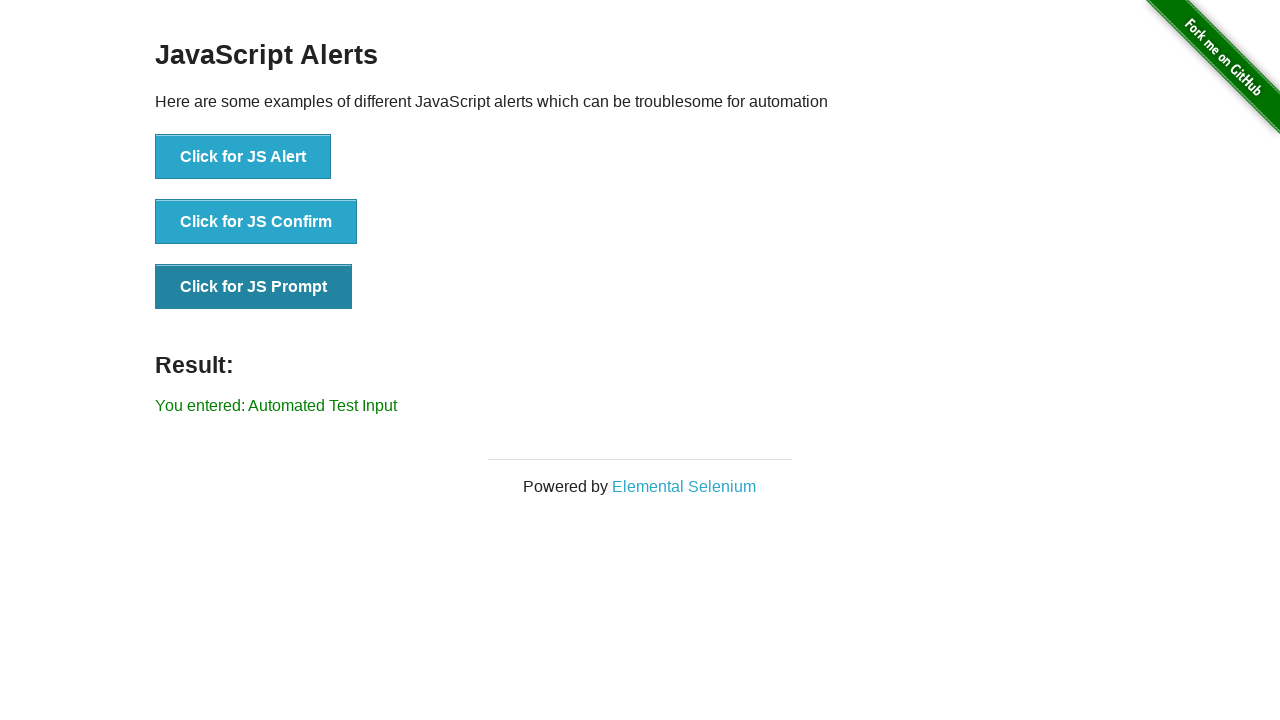

Verified result text matches expected value: 'You entered: Automated Test Input'
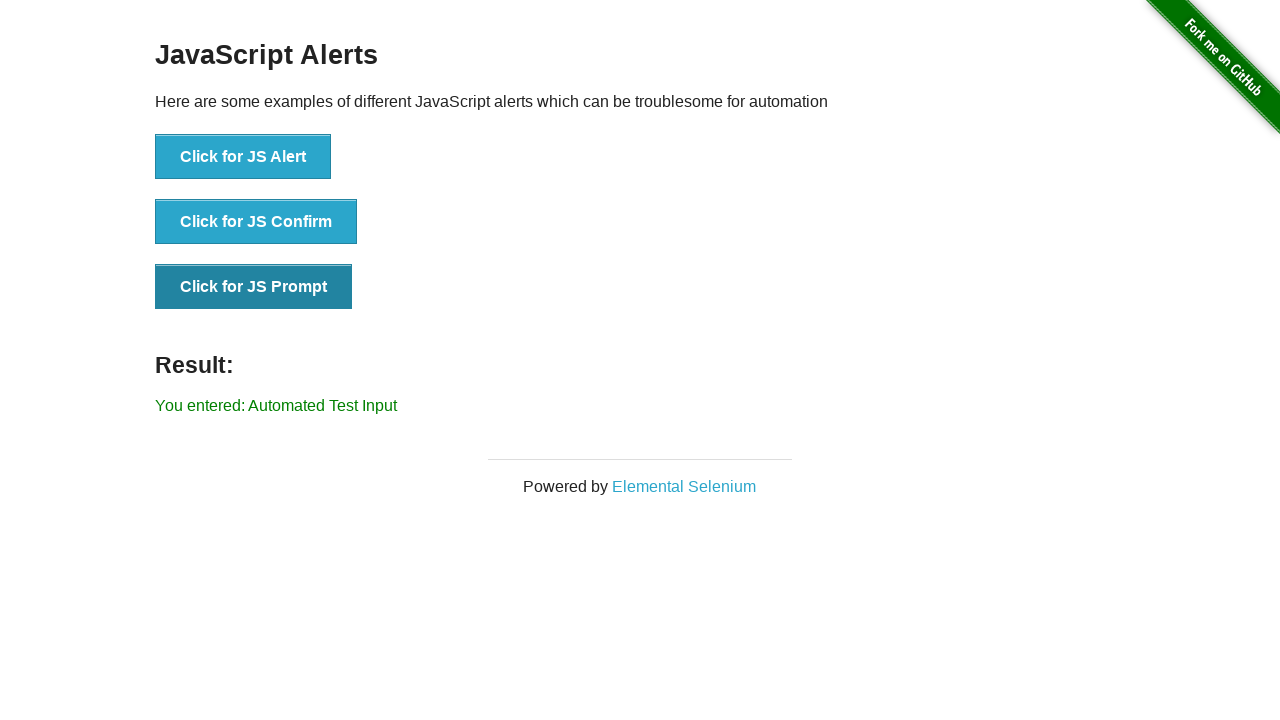

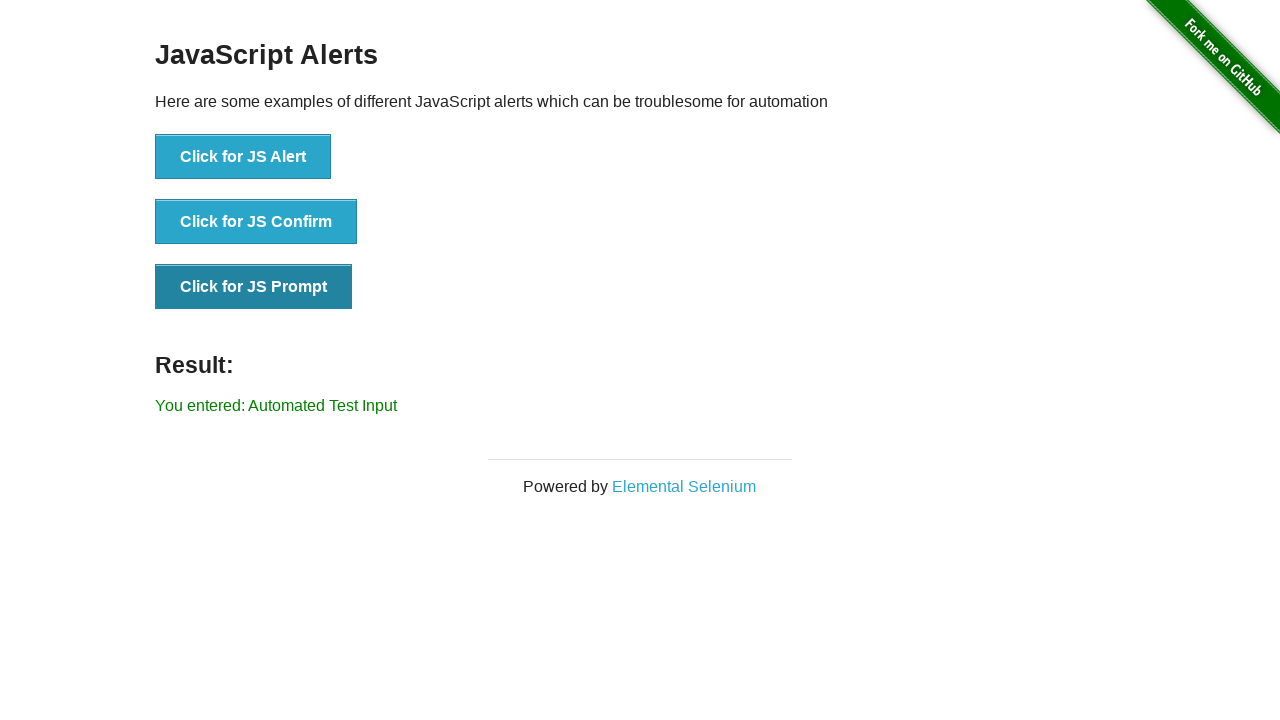